Finds elements on the page and counts total elements using xpath

Starting URL: https://demoqa.com/elements

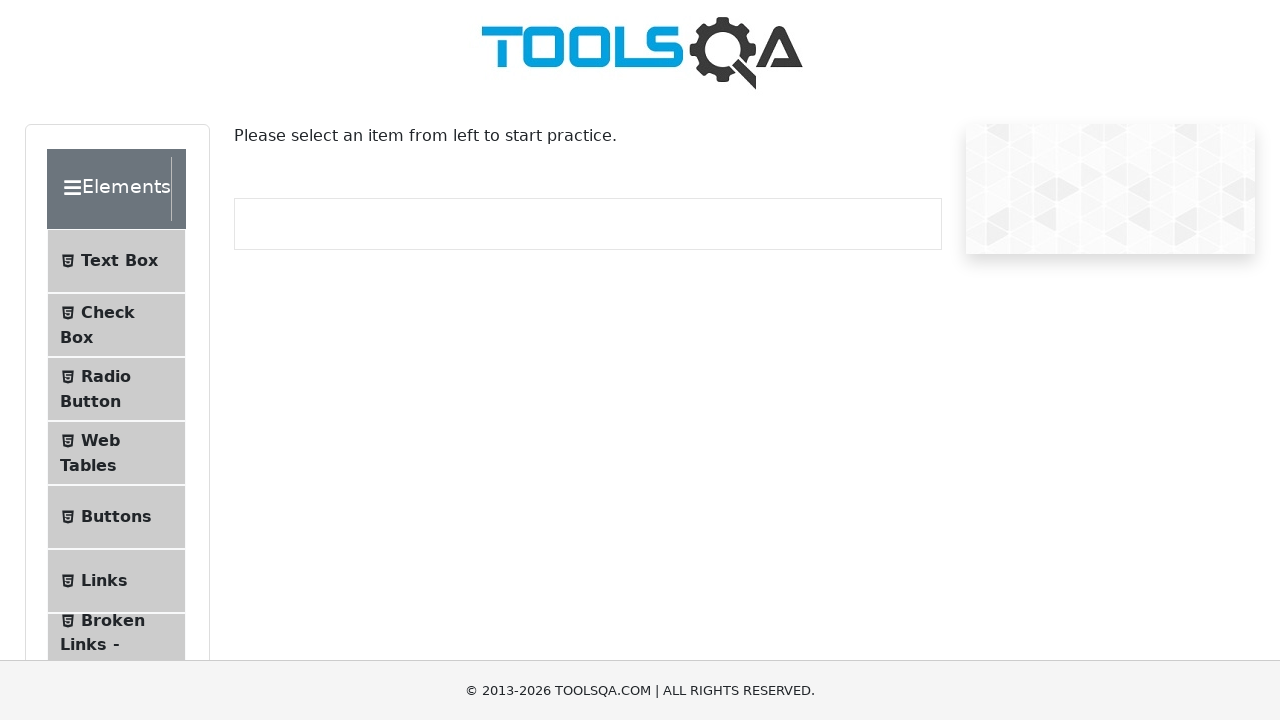

Navigated to https://demoqa.com/elements
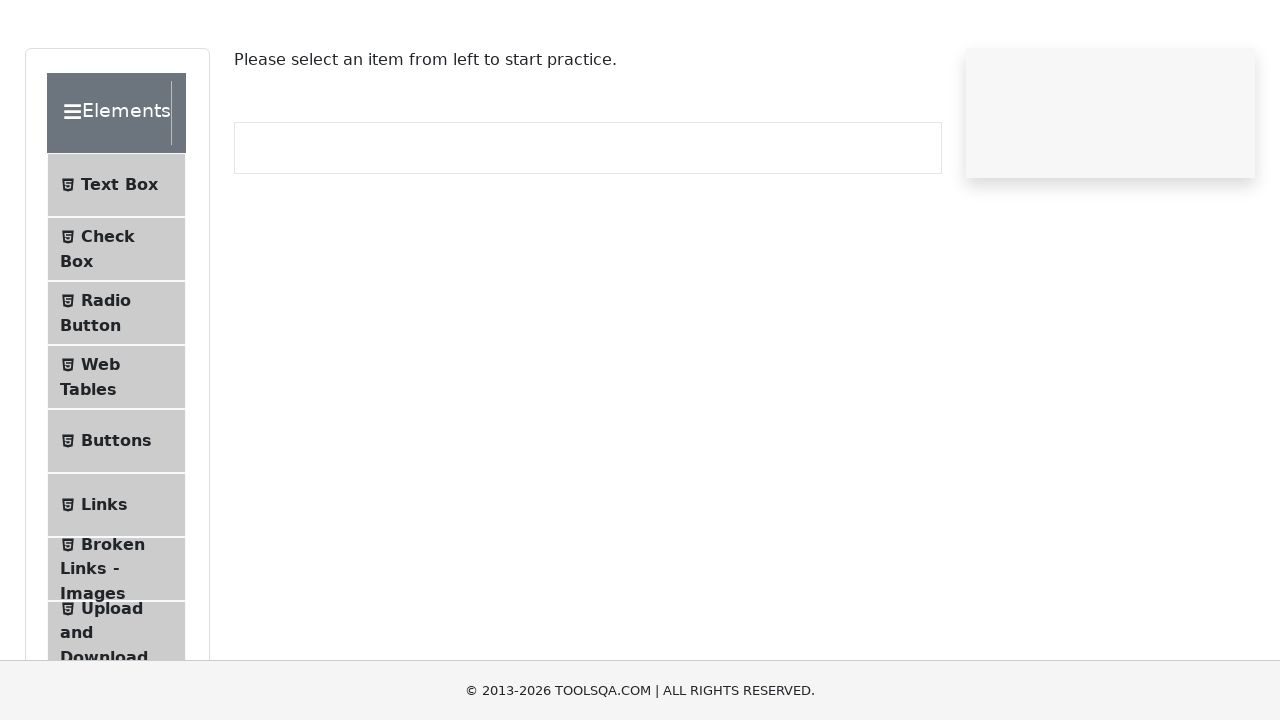

Found and counted all elements on page using xpath - total: 297
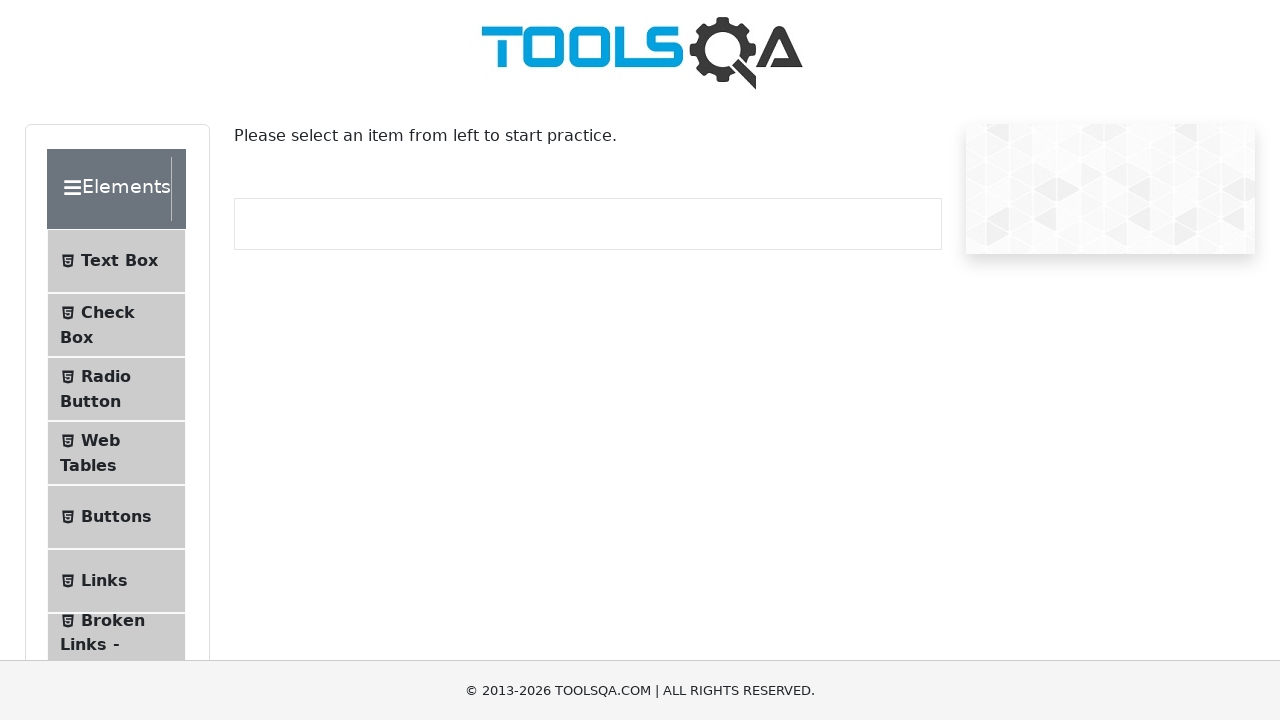

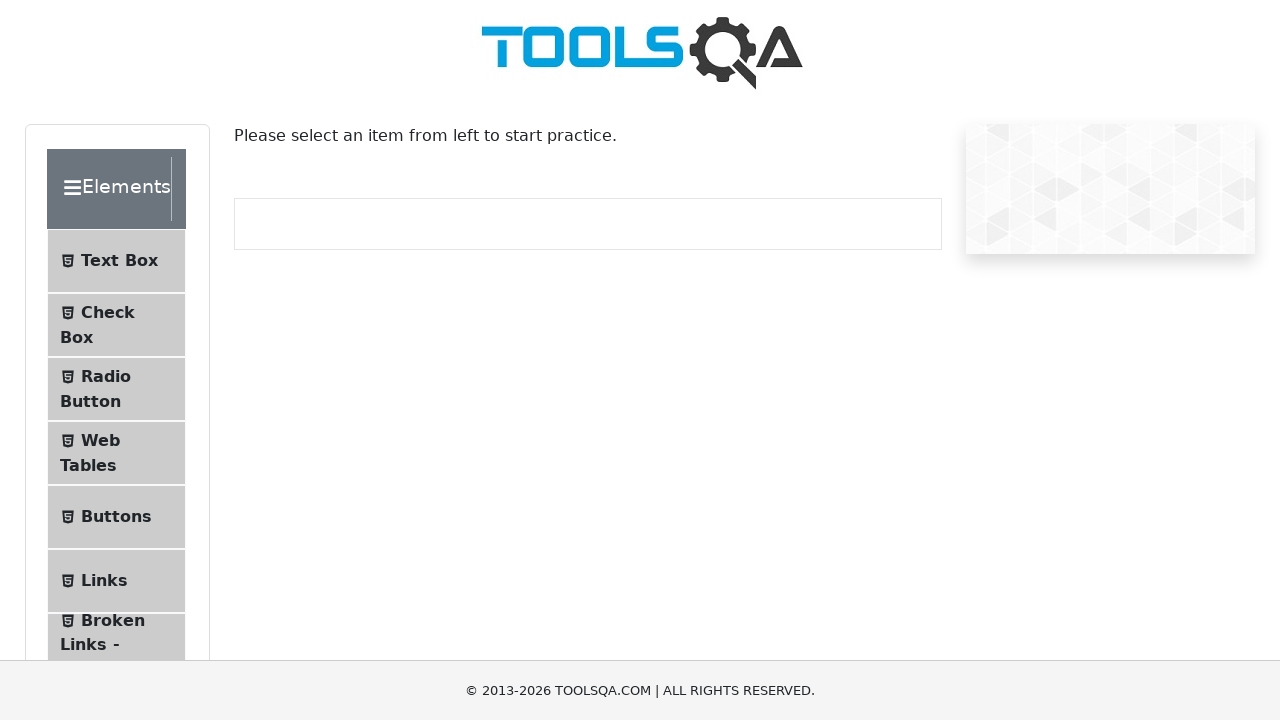